Tests horizontal slider by using mouse drag actions to move the slider to a specific value

Starting URL: https://the-internet.herokuapp.com/

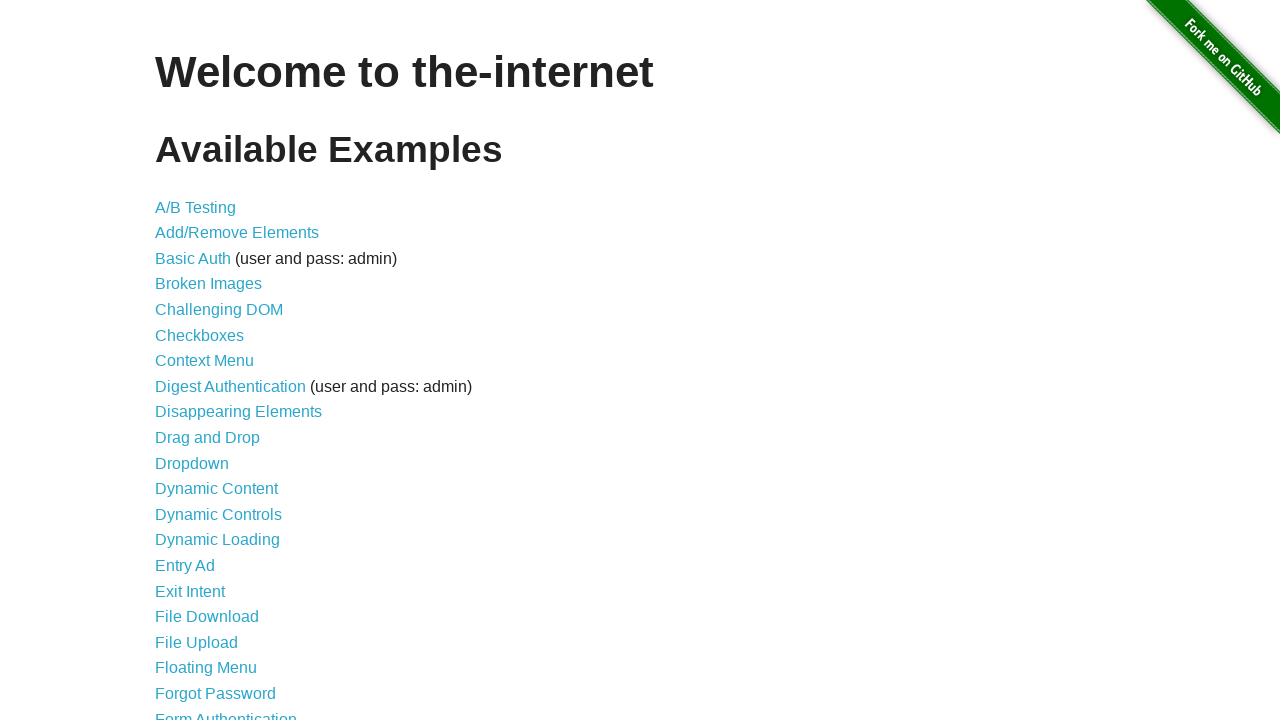

Waited for Horizontal Slider link to appear
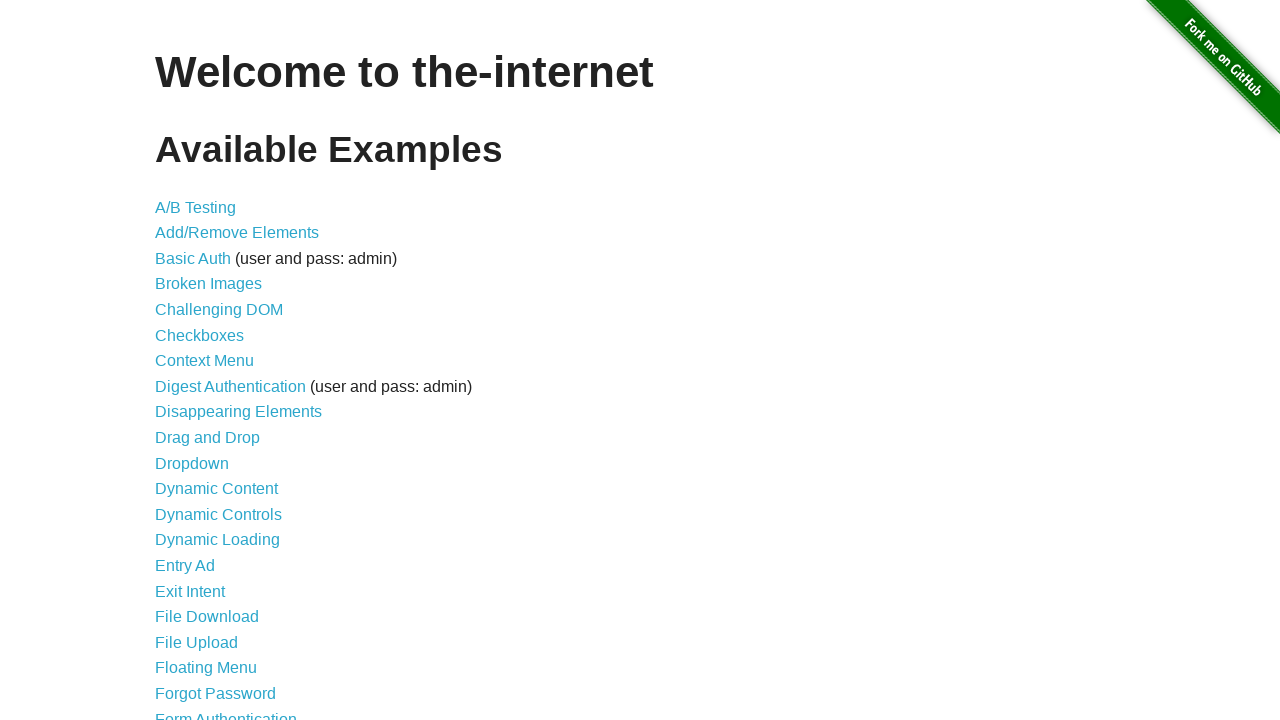

Clicked on Horizontal Slider link at (214, 361) on a[href='/horizontal_slider']
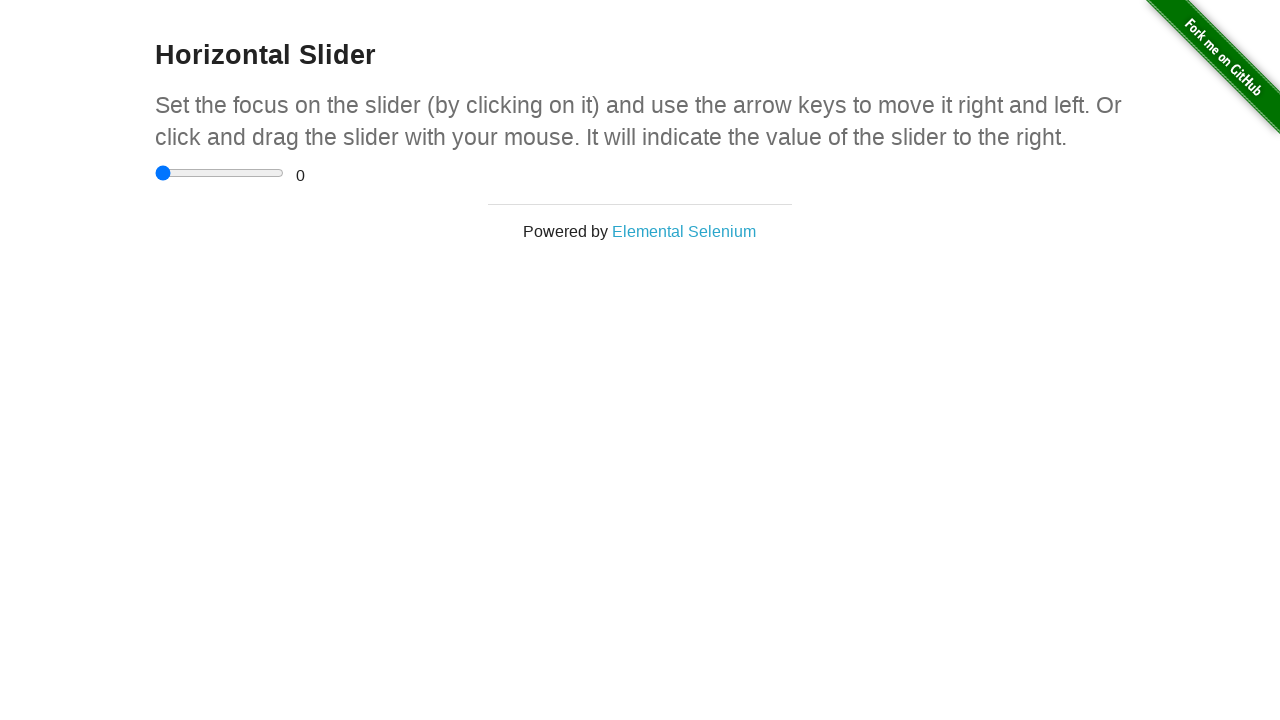

Located the range slider element
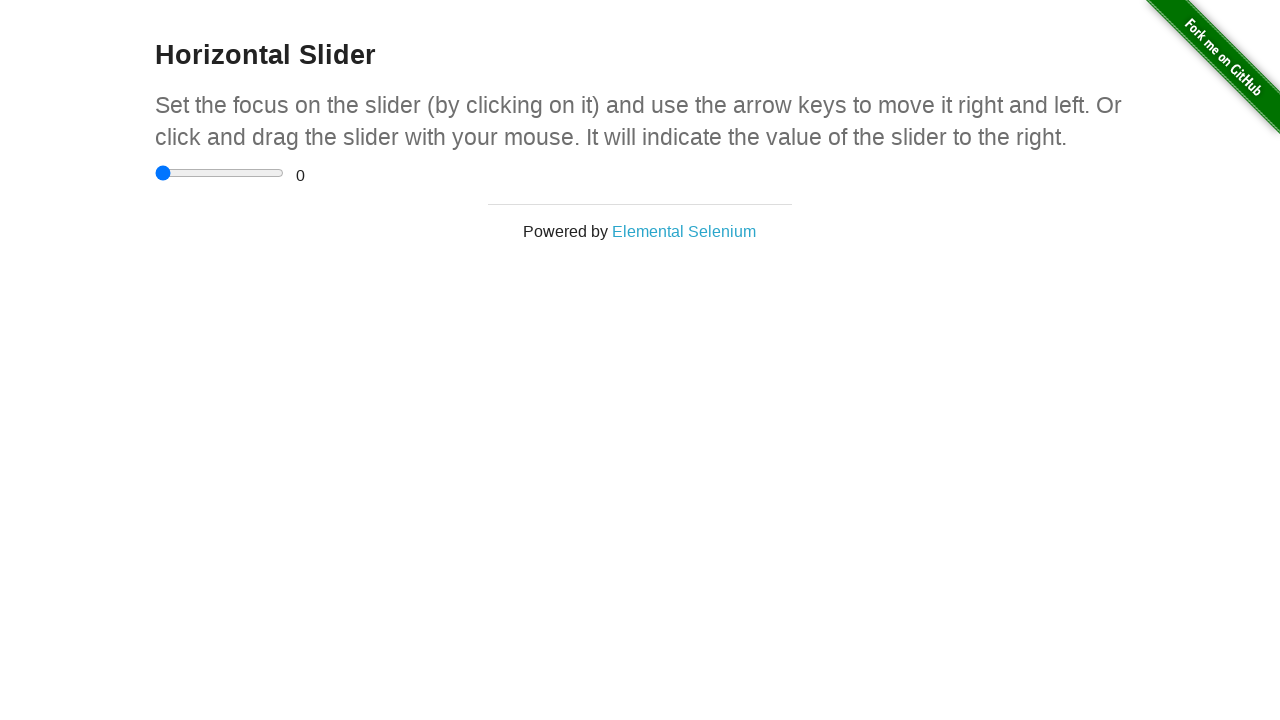

Retrieved slider bounding box dimensions
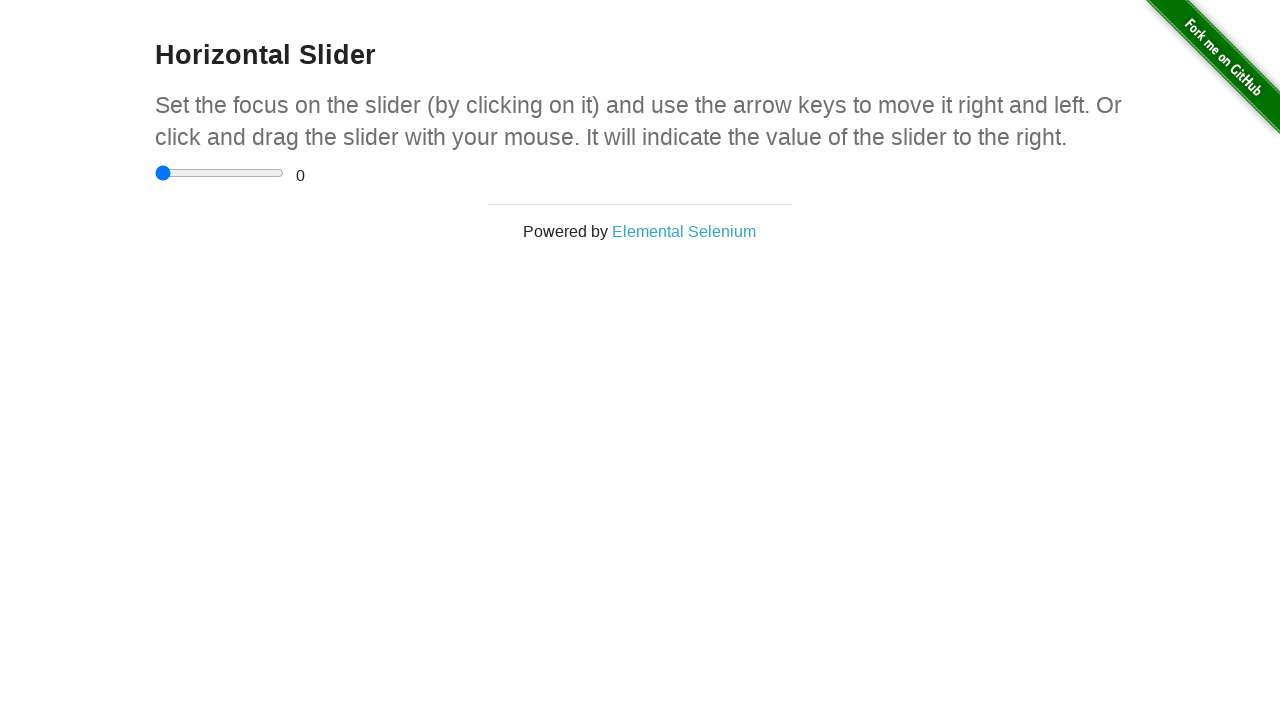

Moved mouse to initial slider position at (165, 173)
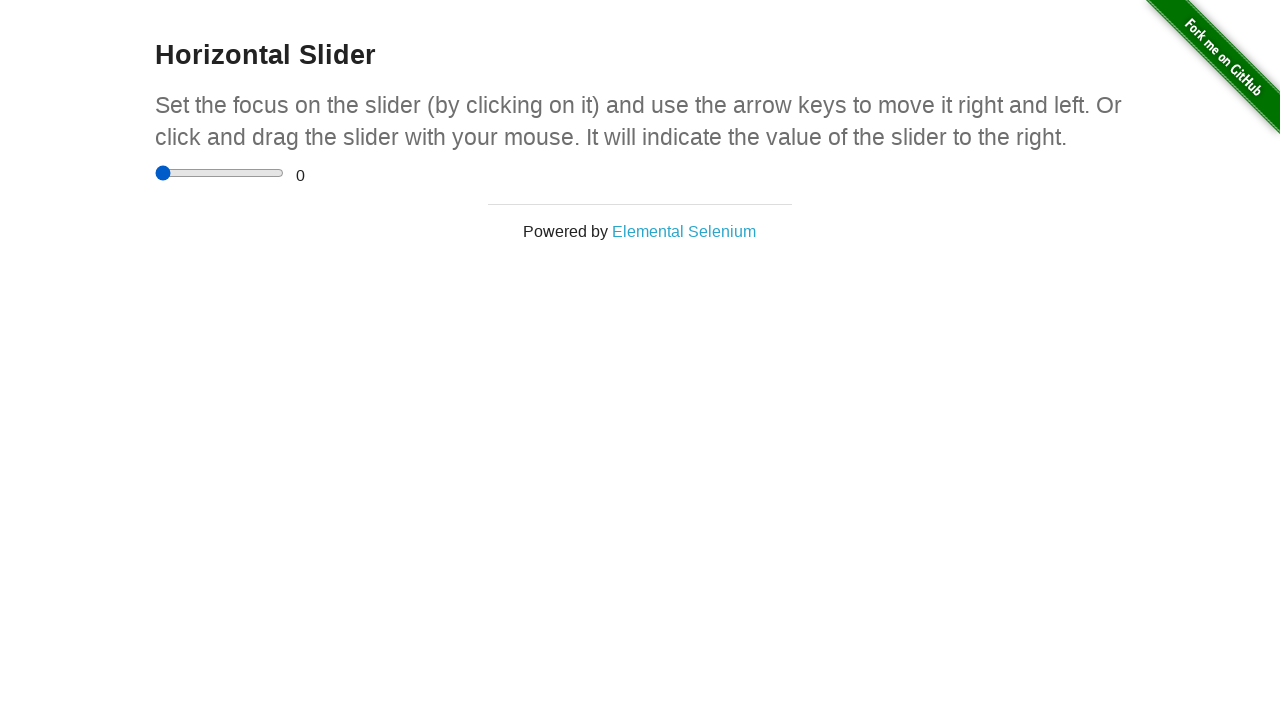

Pressed down mouse button on slider at (165, 173)
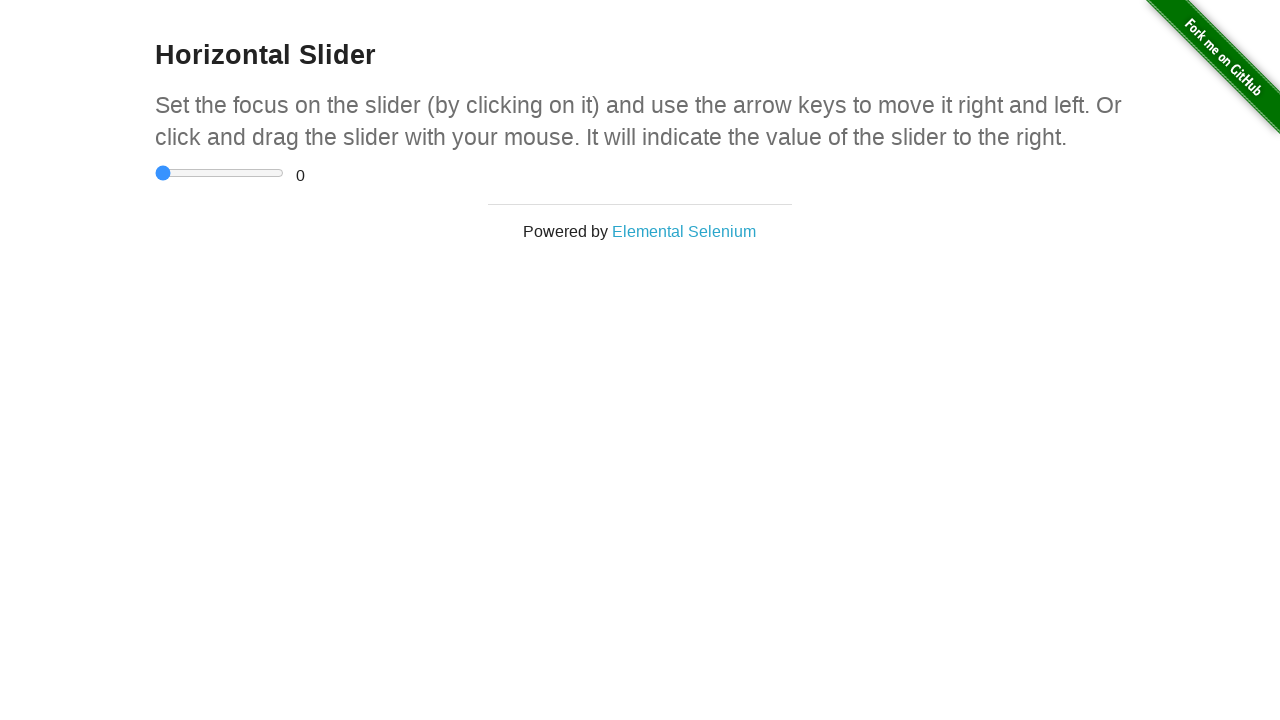

Dragged slider to middle position at (220, 173)
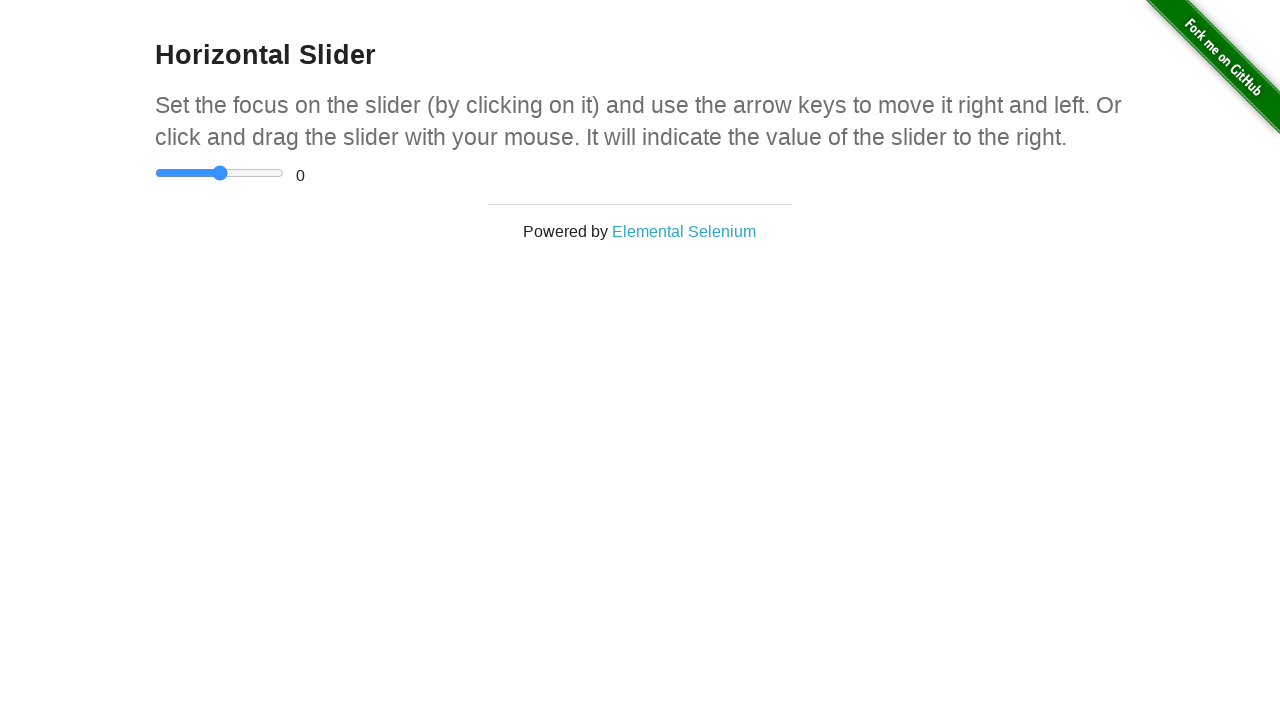

Released mouse button to complete slider drag at (220, 173)
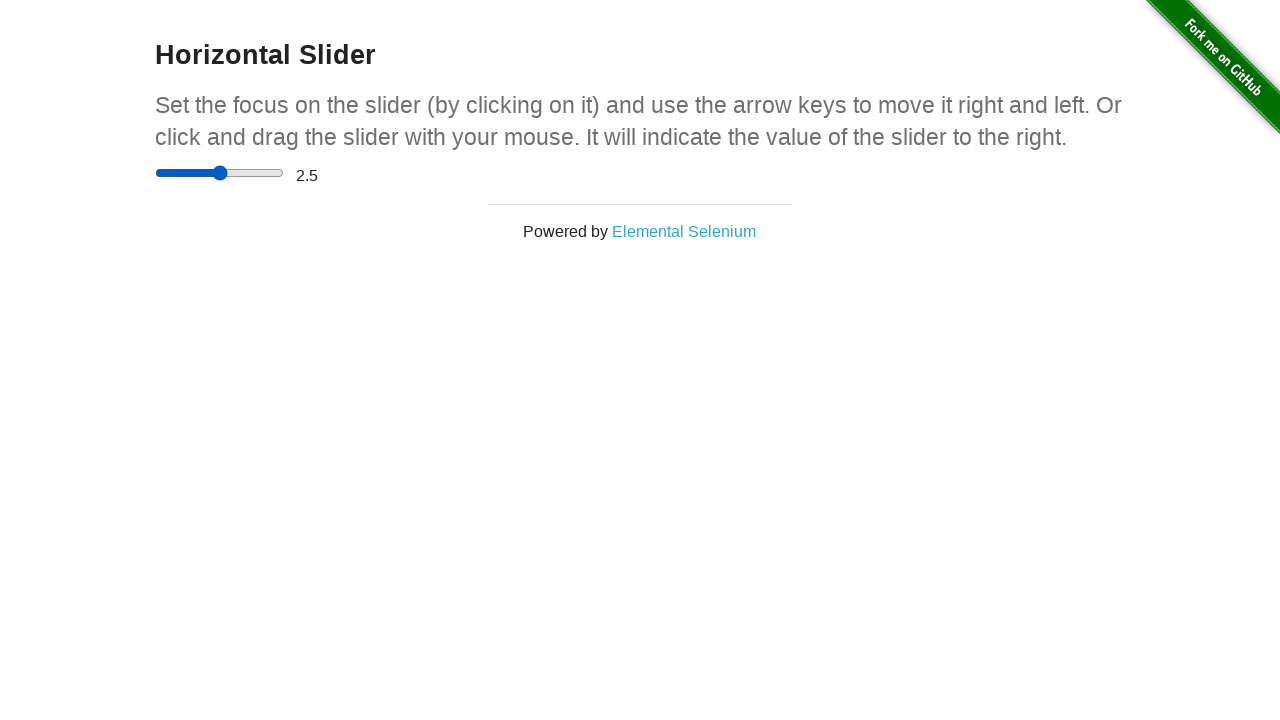

Located range value display element
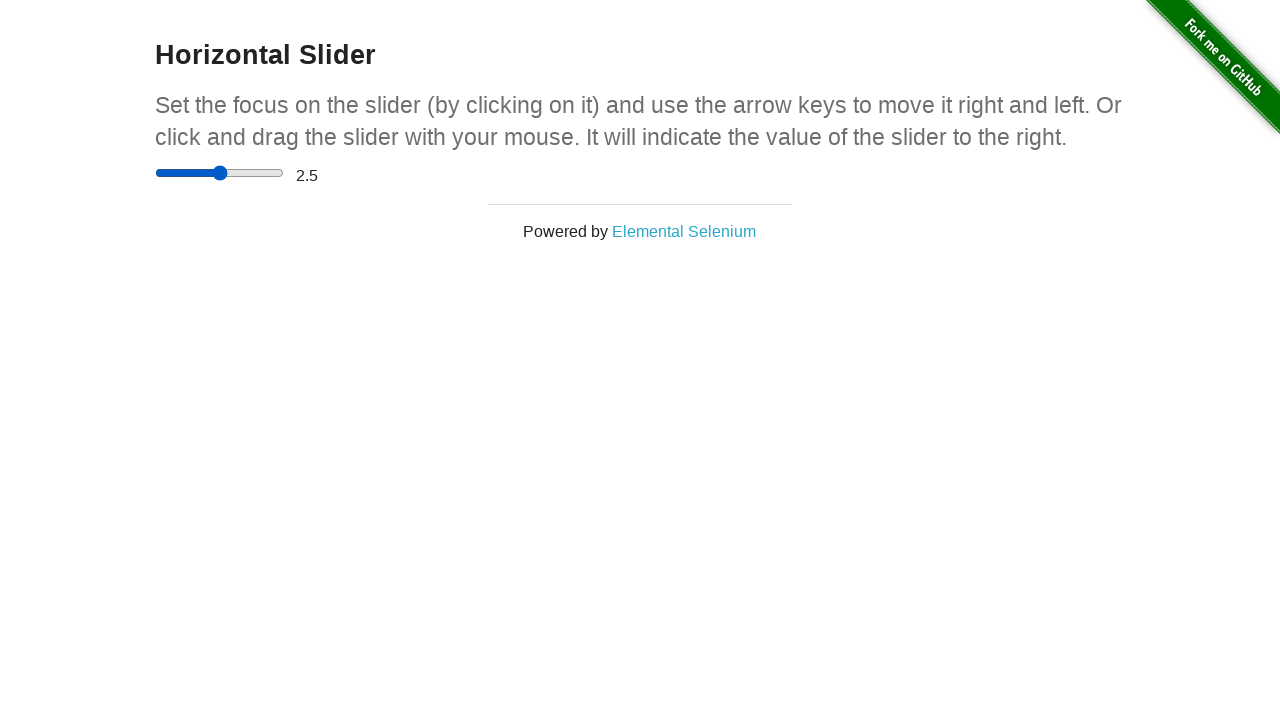

Waited 200ms for slider value to update
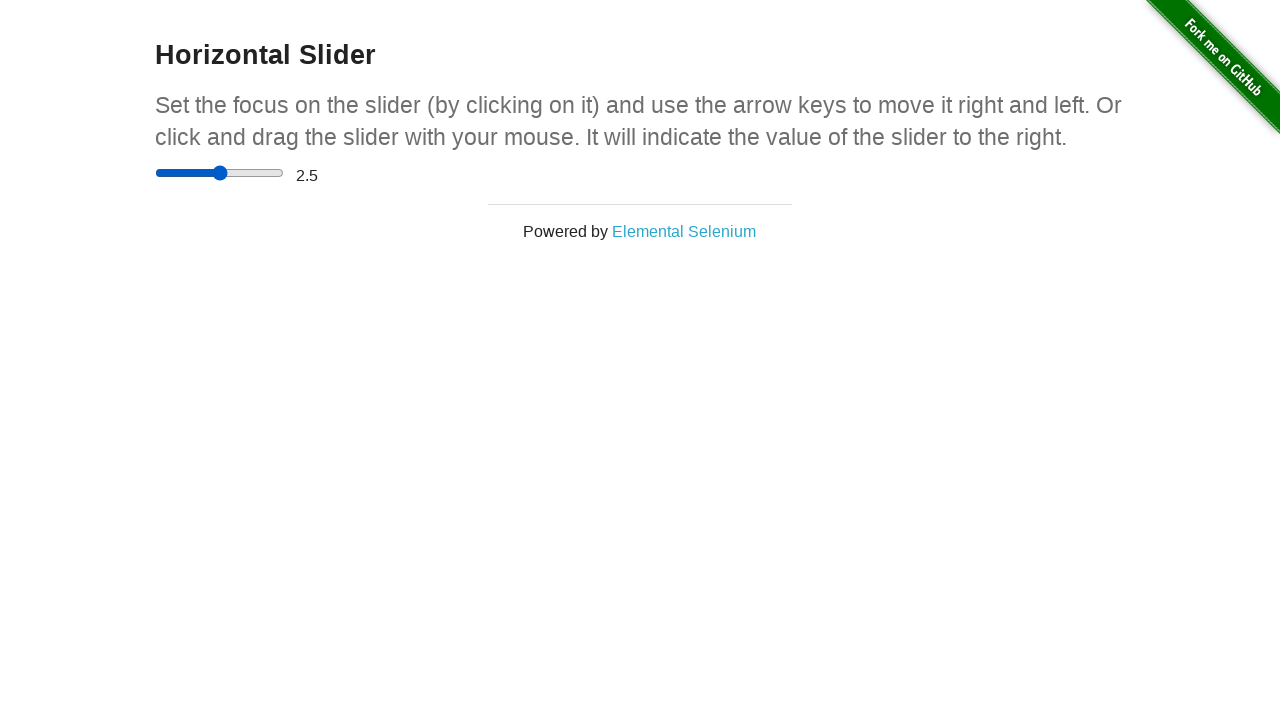

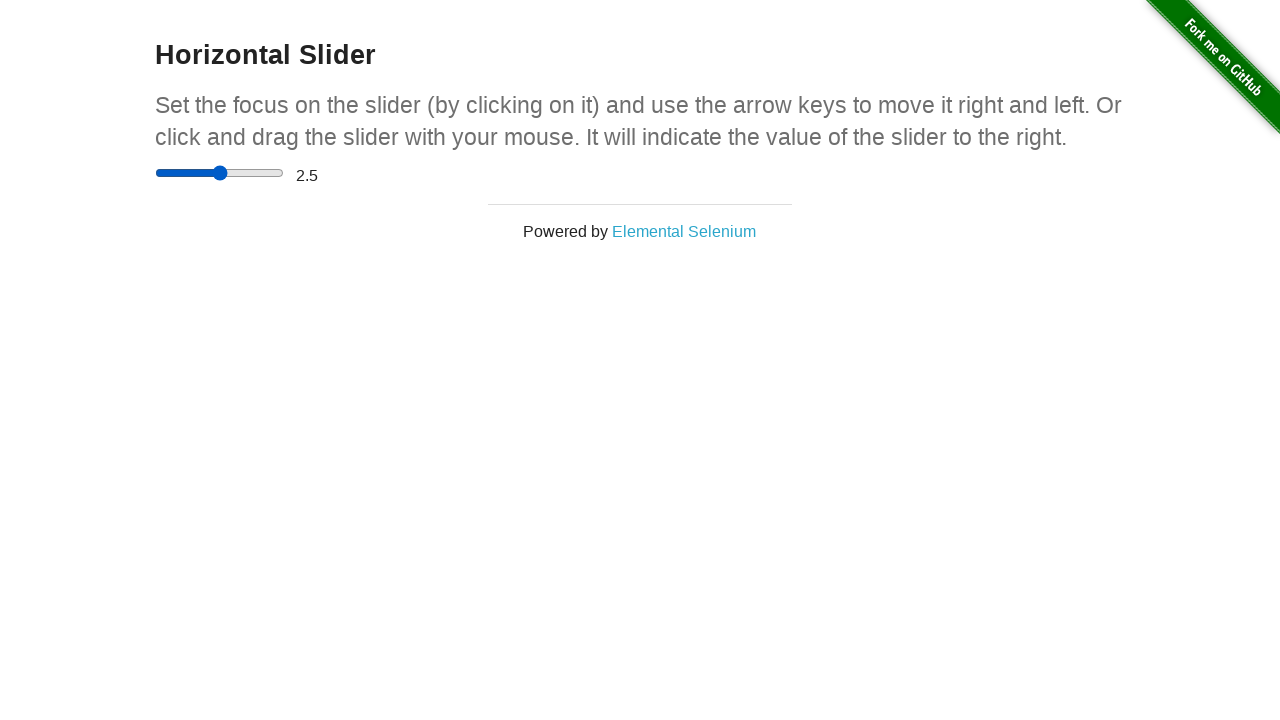